Navigates to Spotify homepage and verifies that link elements are present

Starting URL: http://www.spotify.com

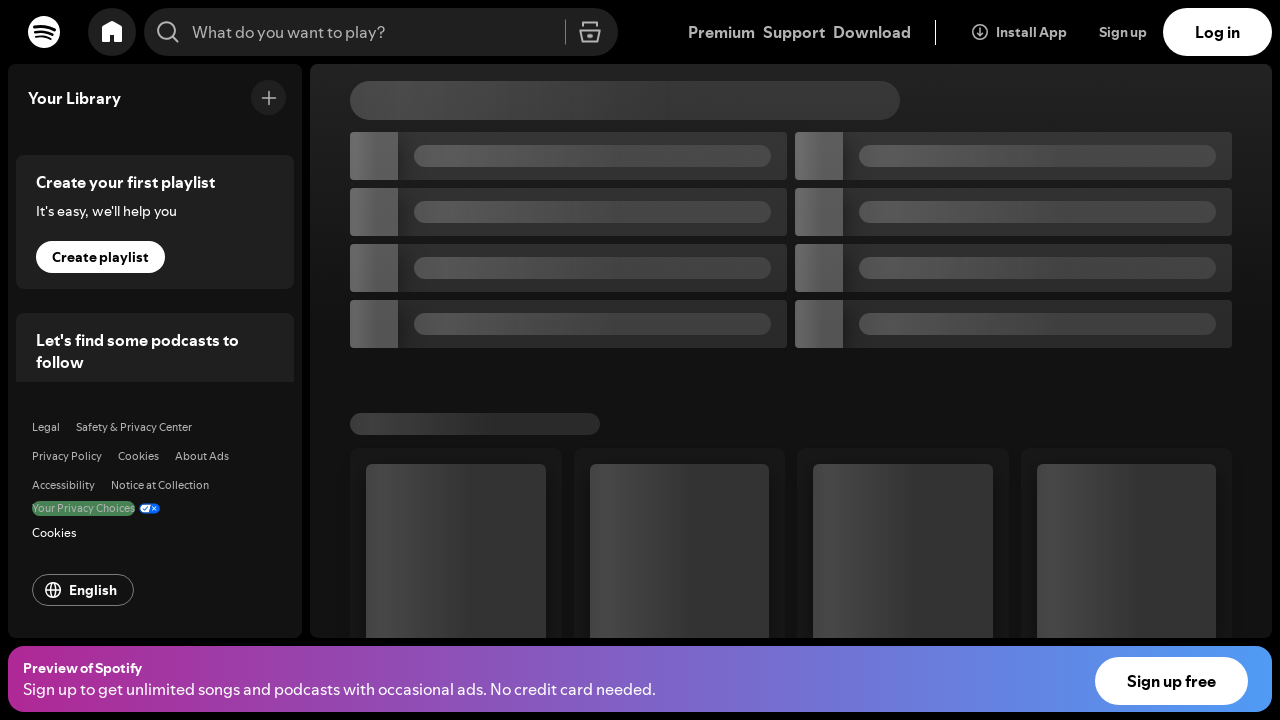

Waited for page to reach domcontentloaded state on Spotify homepage
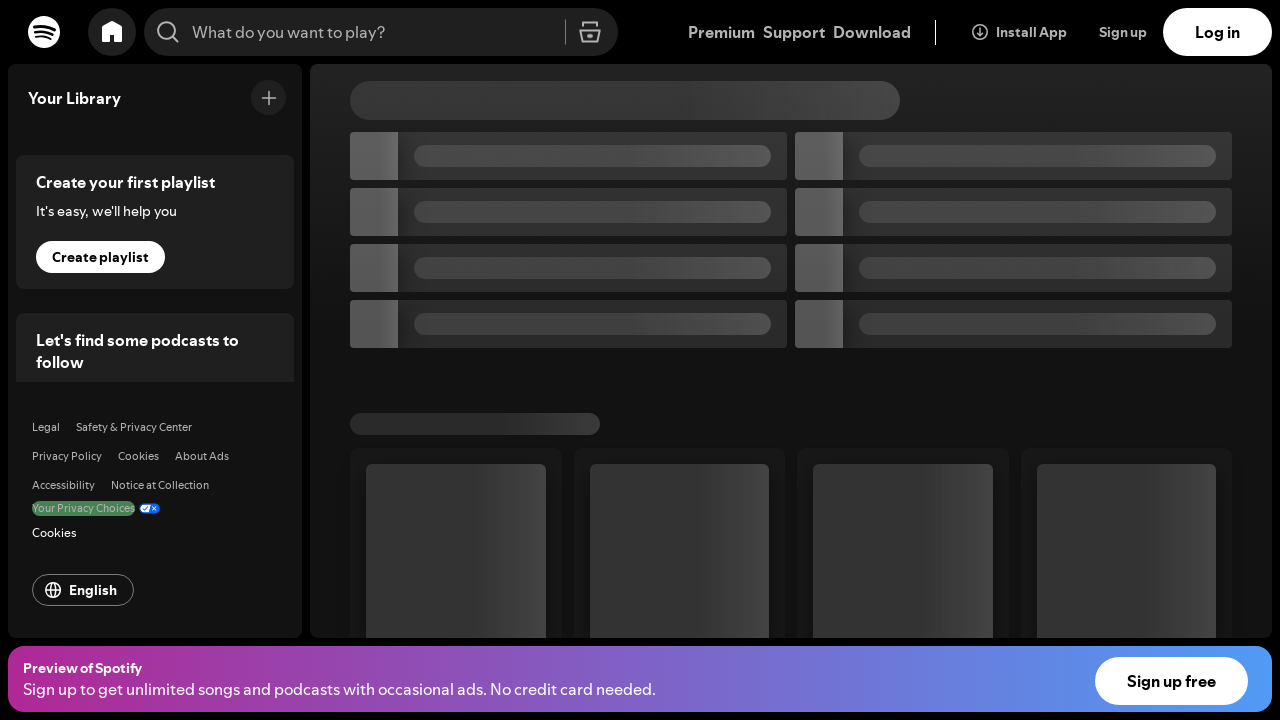

Verified that link elements are present on the page
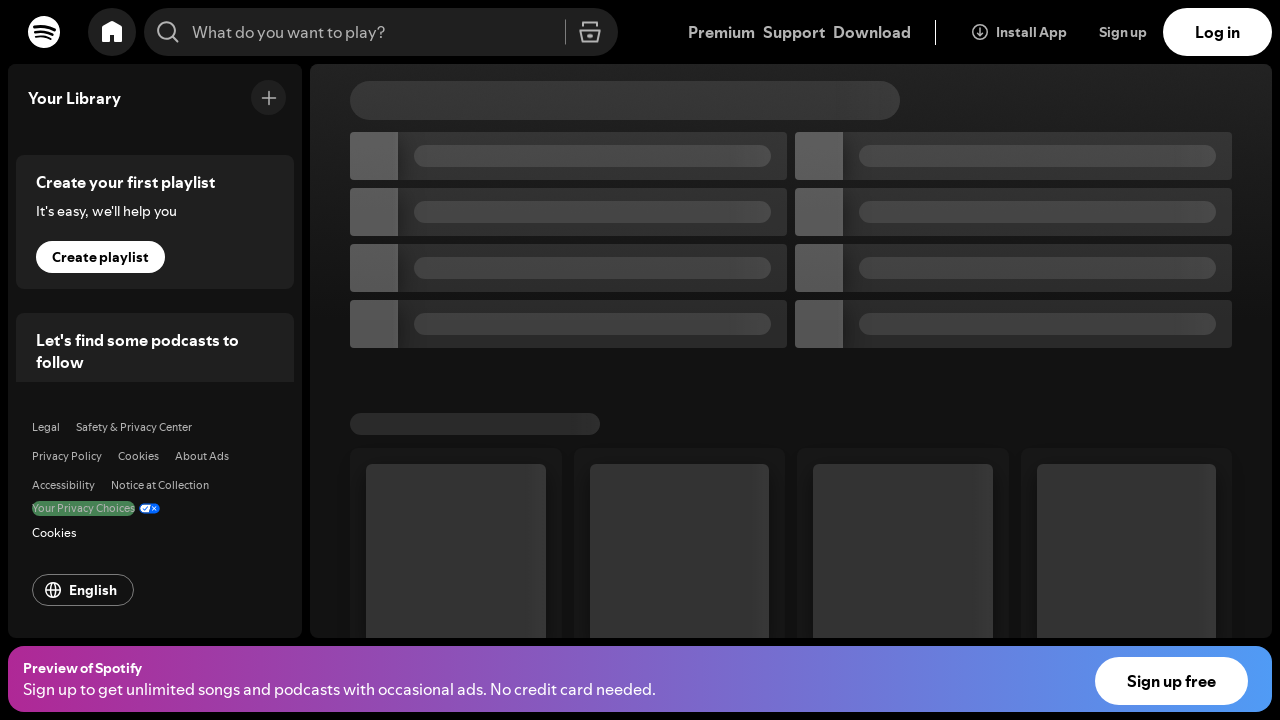

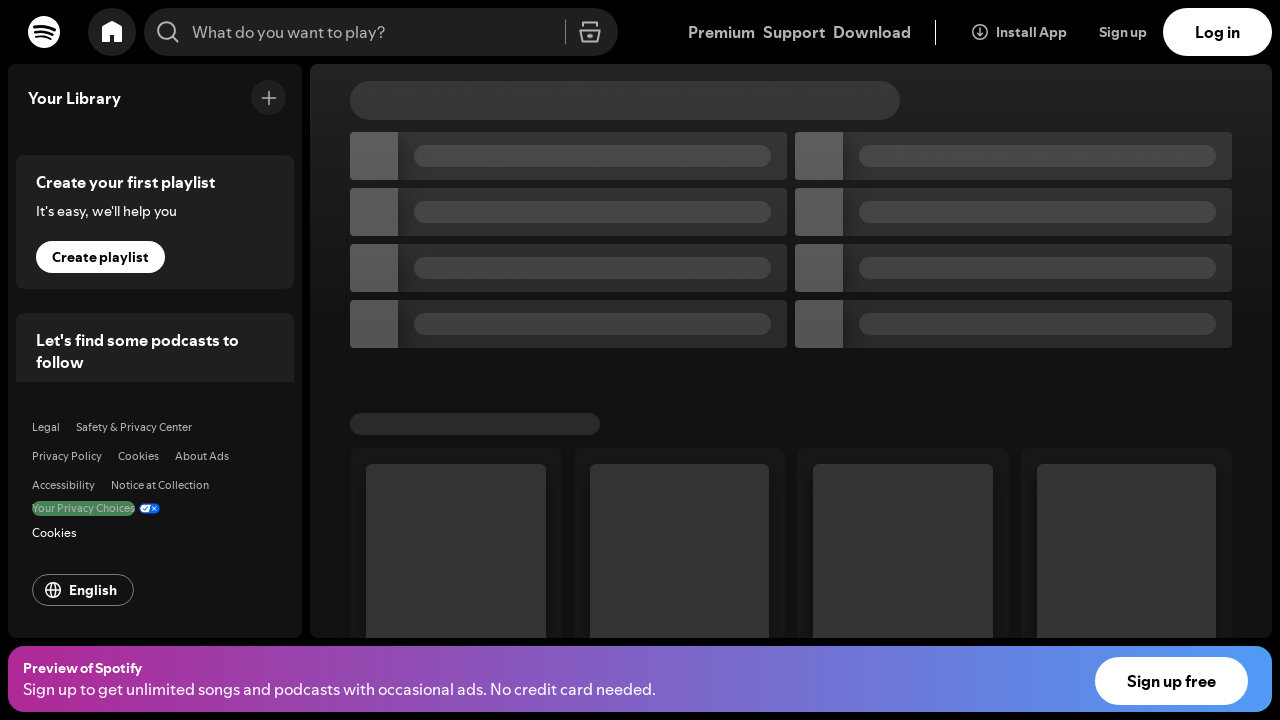